Tests file download functionality by clicking on a ZIP file download link on a test page

Starting URL: https://omayo.blogspot.com/p/page7.html

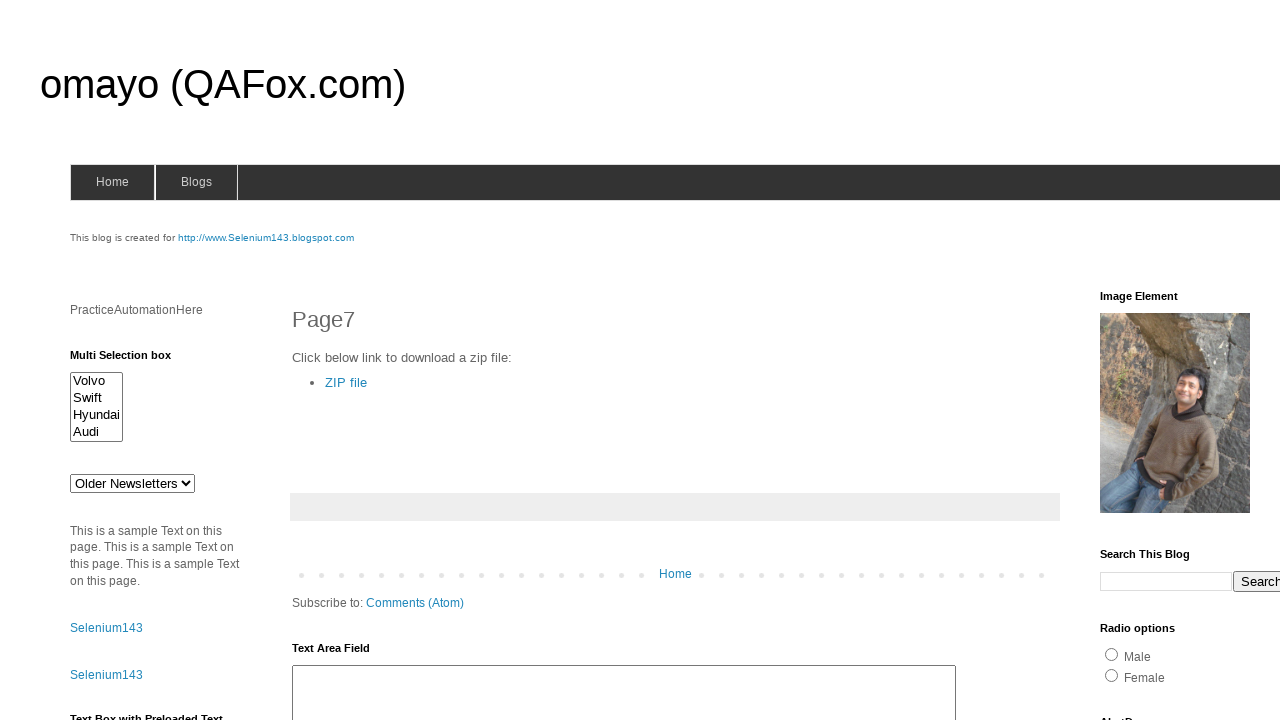

Clicked on ZIP file download link at (346, 382) on text=ZIP file
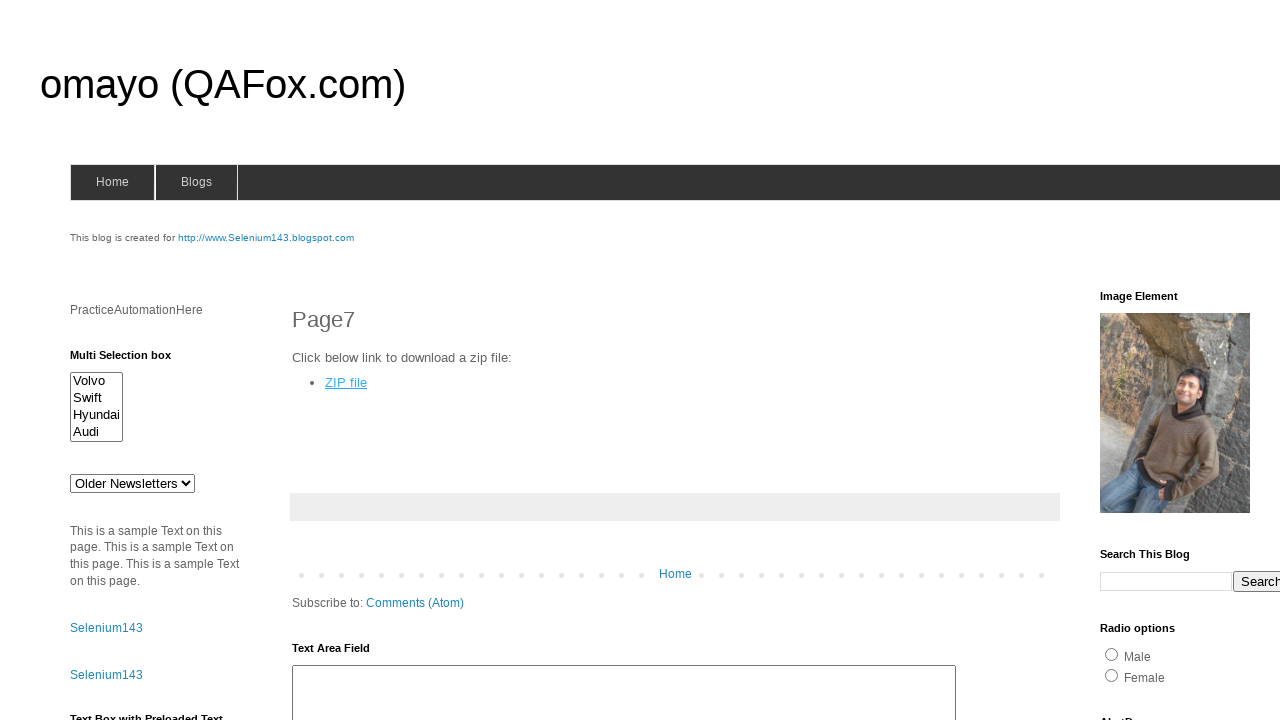

Waited 1 second for download to initiate
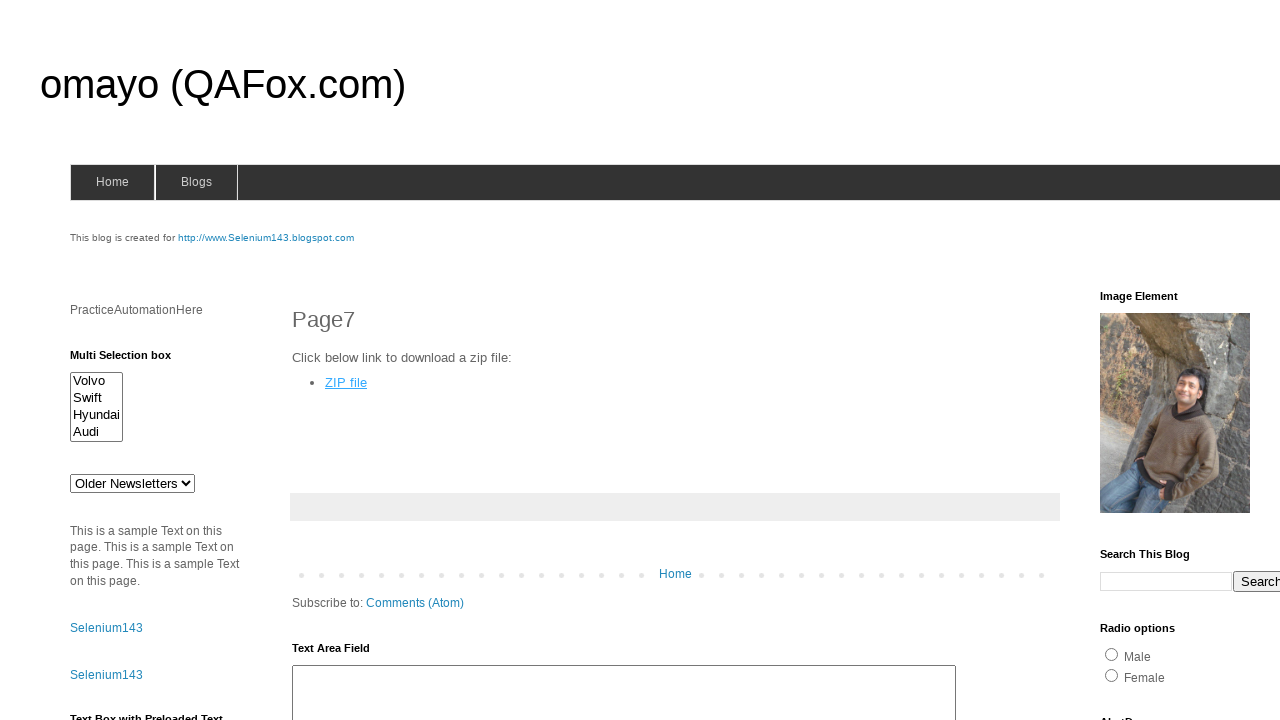

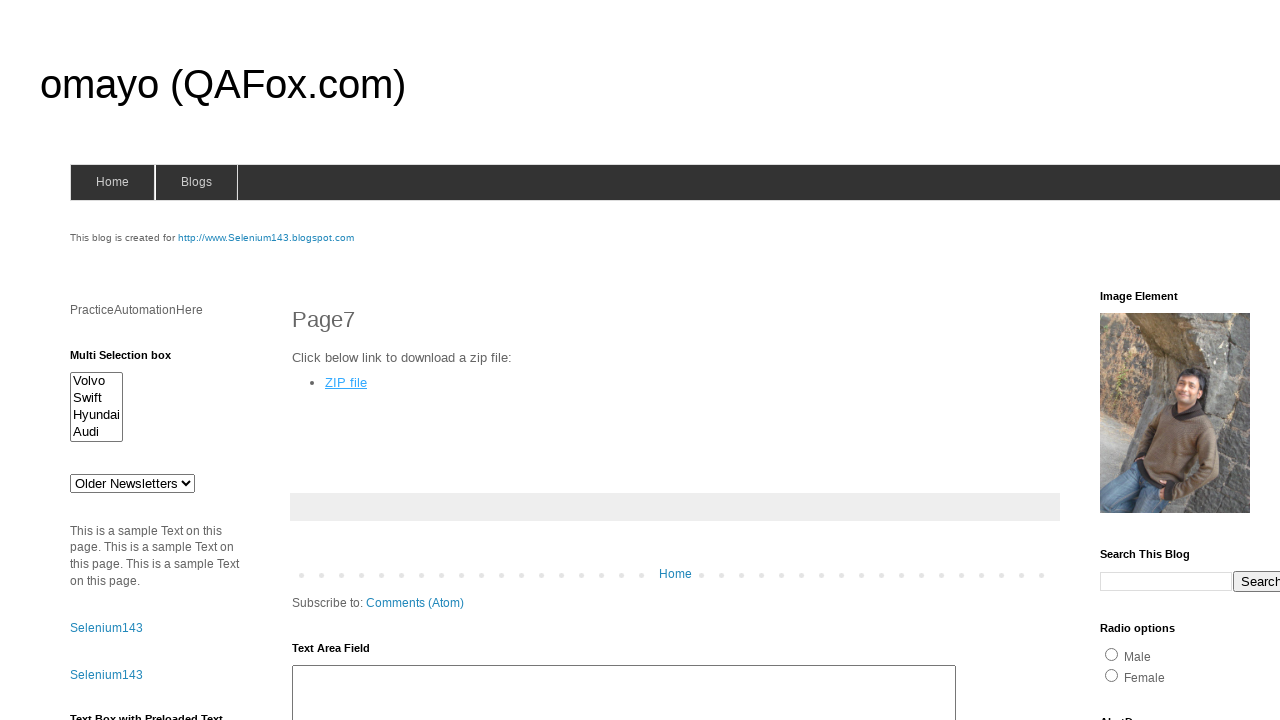